Tests file upload functionality by uploading a file and verifying the upload was successful by checking for the confirmation heading and uploaded filename

Starting URL: https://the-internet.herokuapp.com/upload

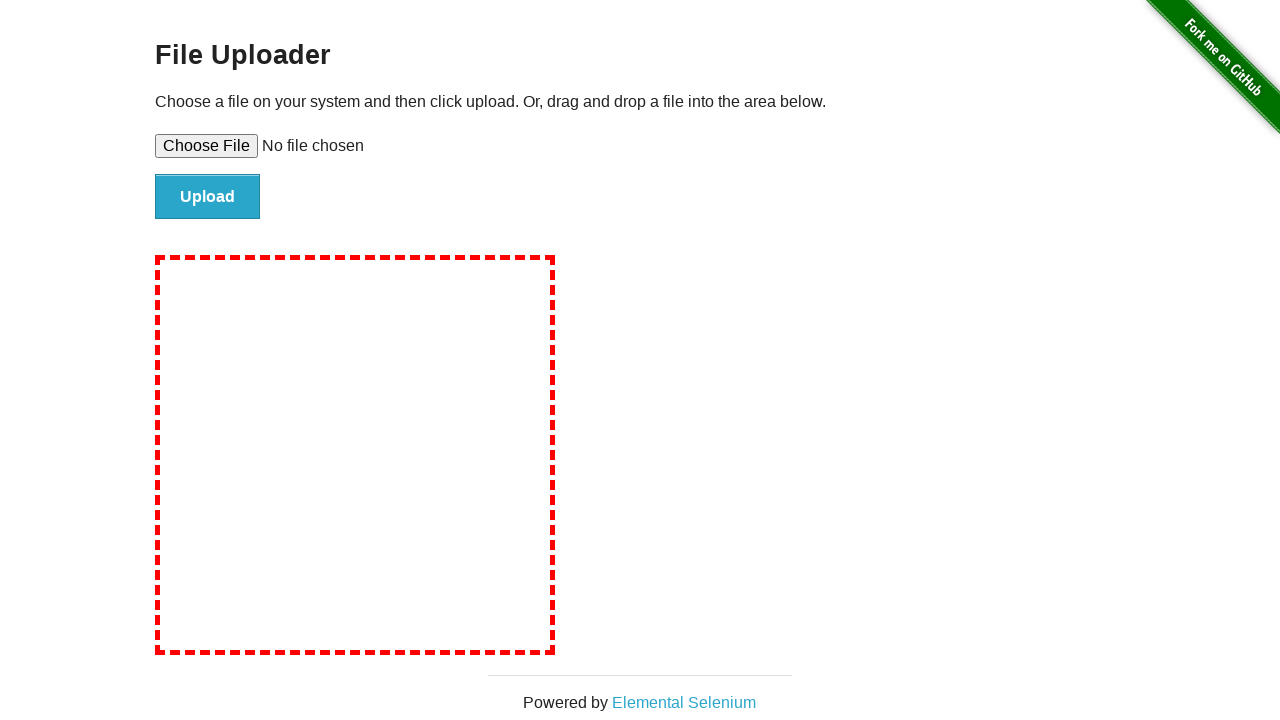

Created temporary test file for upload
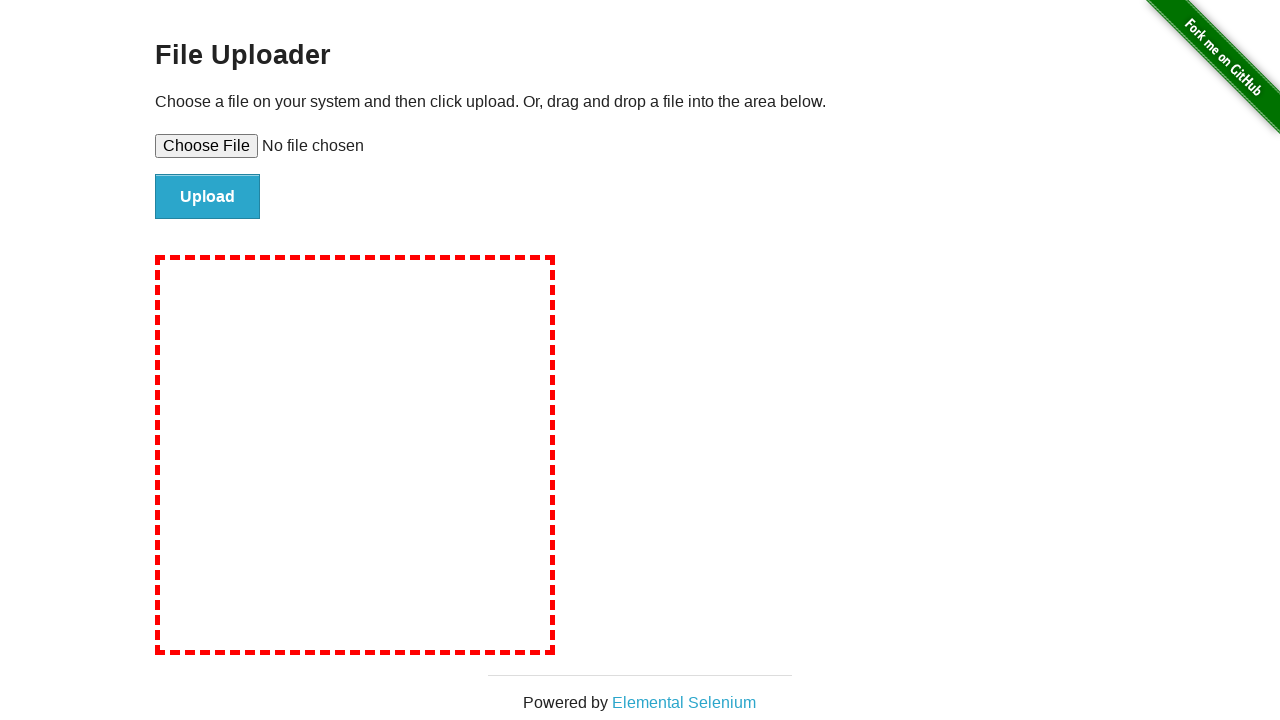

Selected test file using file input field
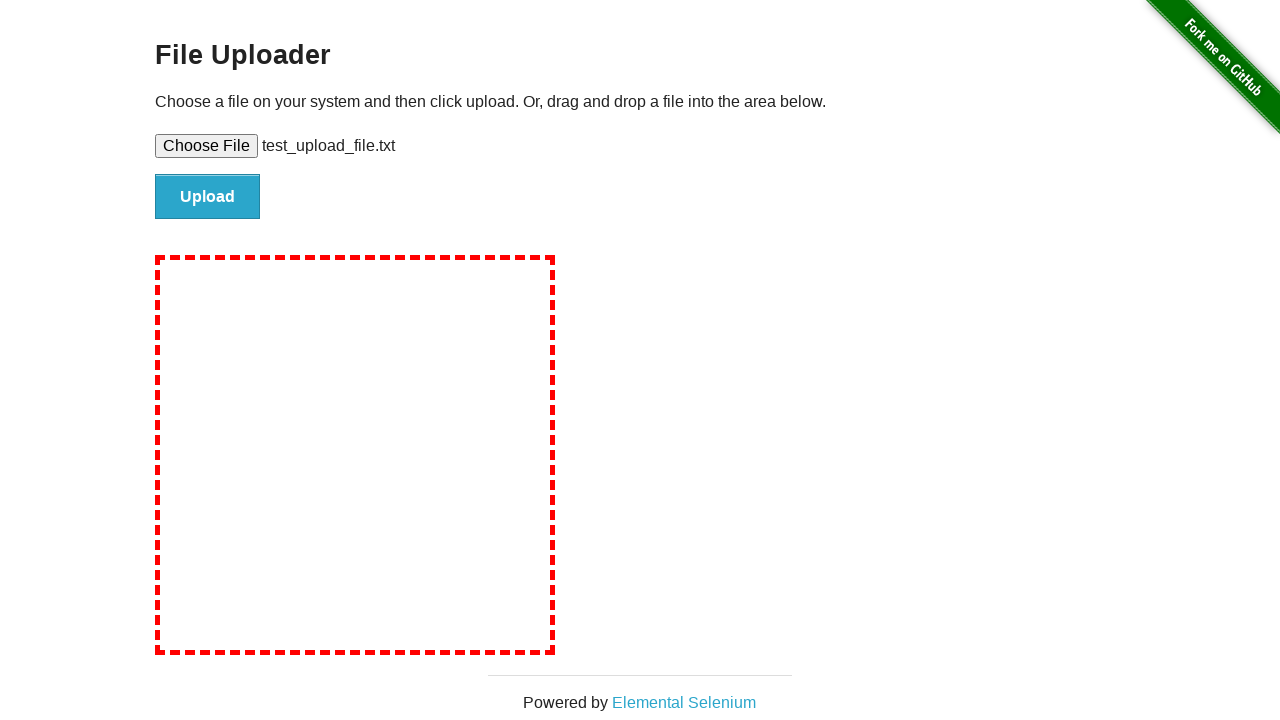

Clicked upload button to submit file at (208, 197) on #file-submit
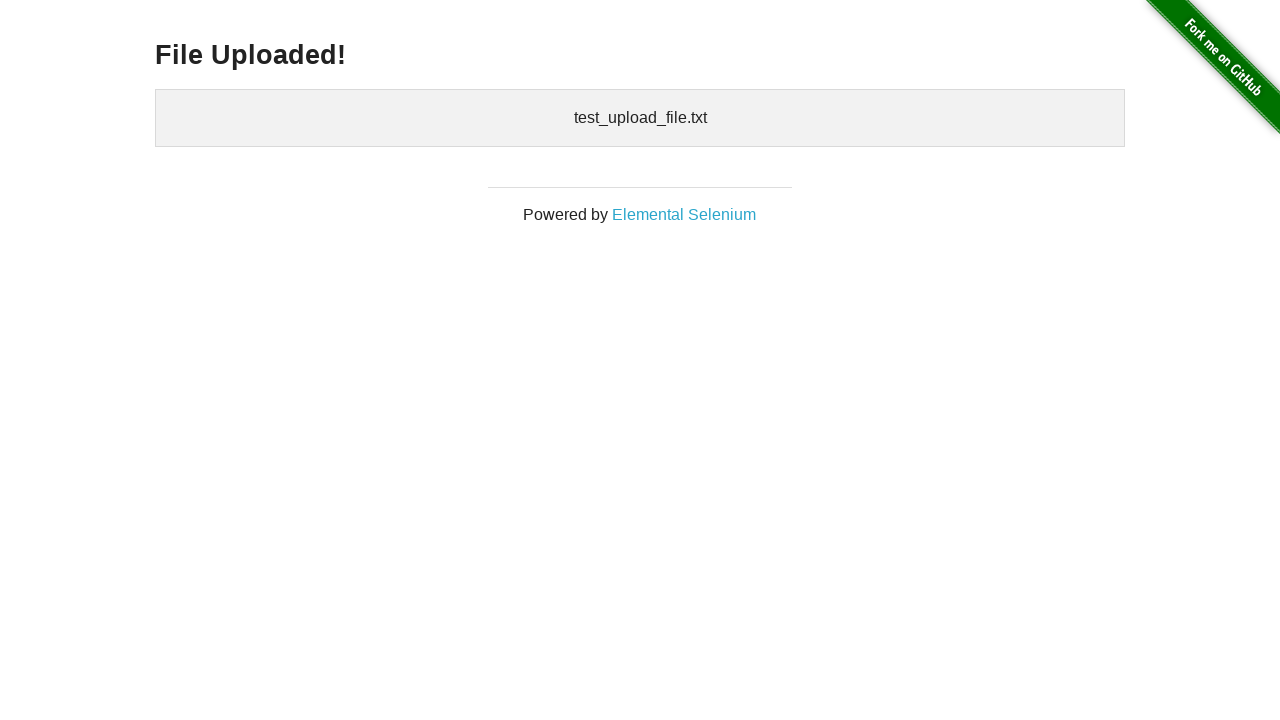

Confirmed file upload success heading appeared
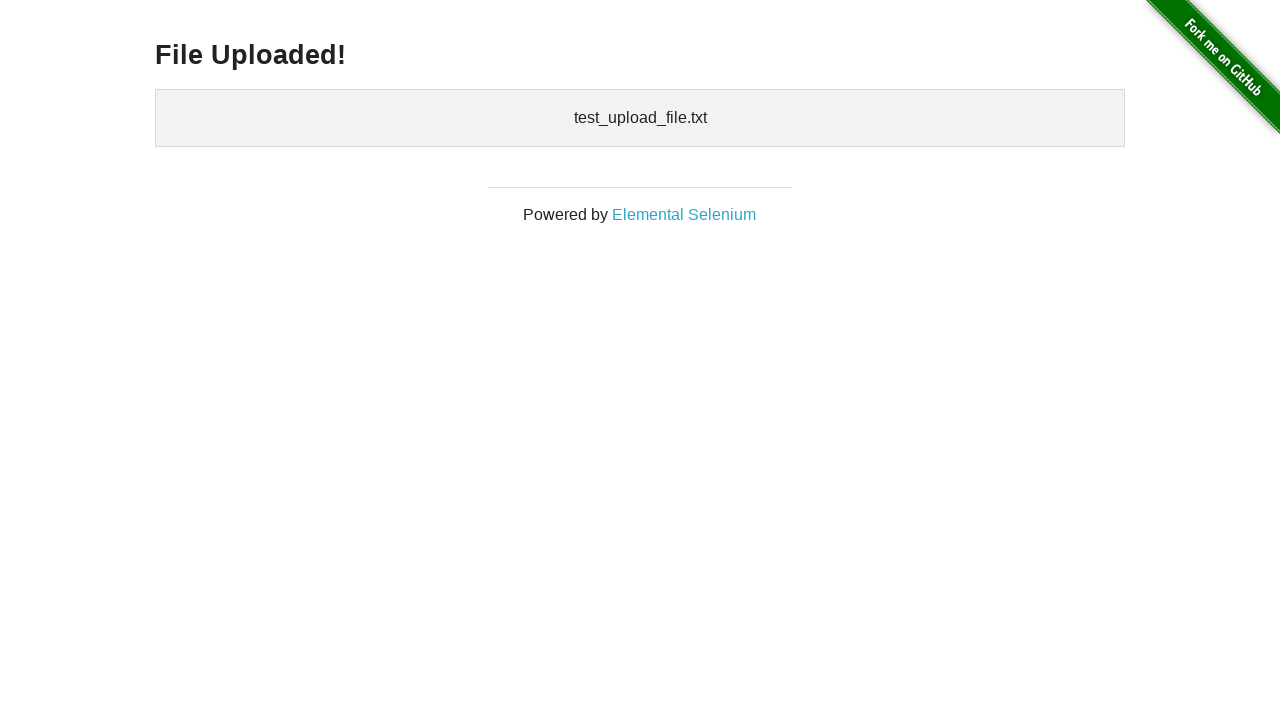

Confirmed uploaded filename is displayed on page
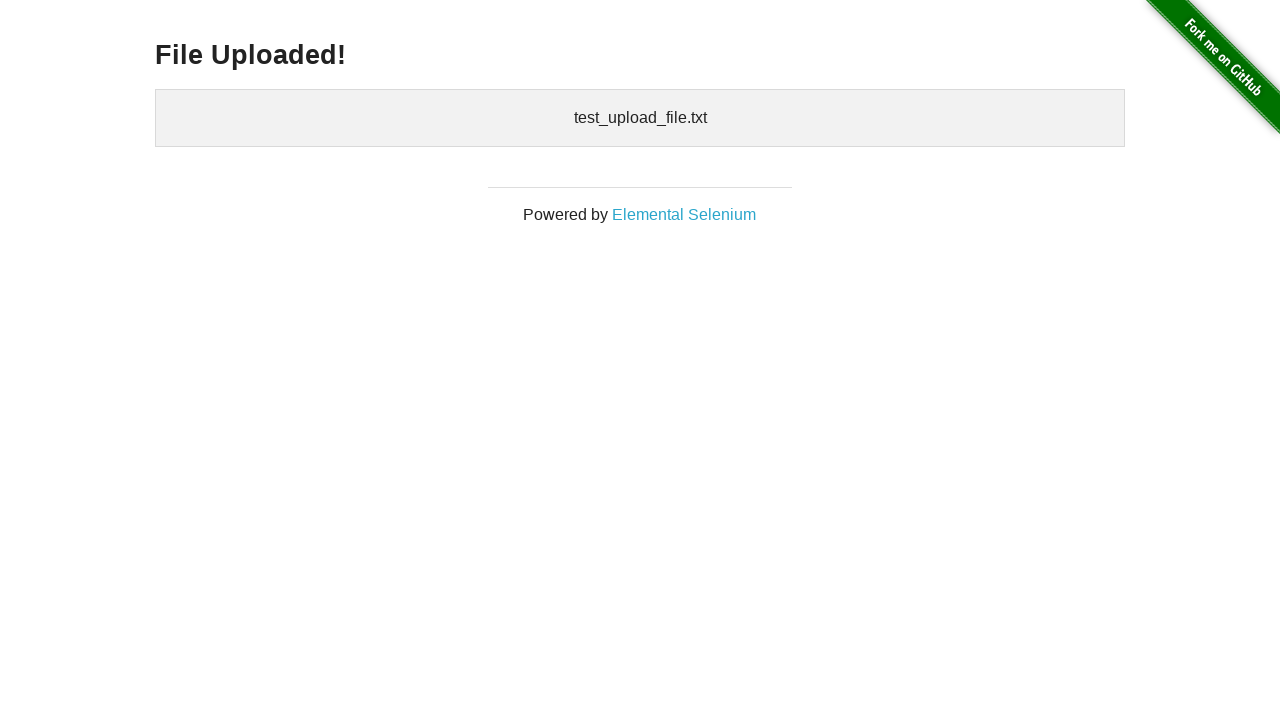

Removed temporary test file
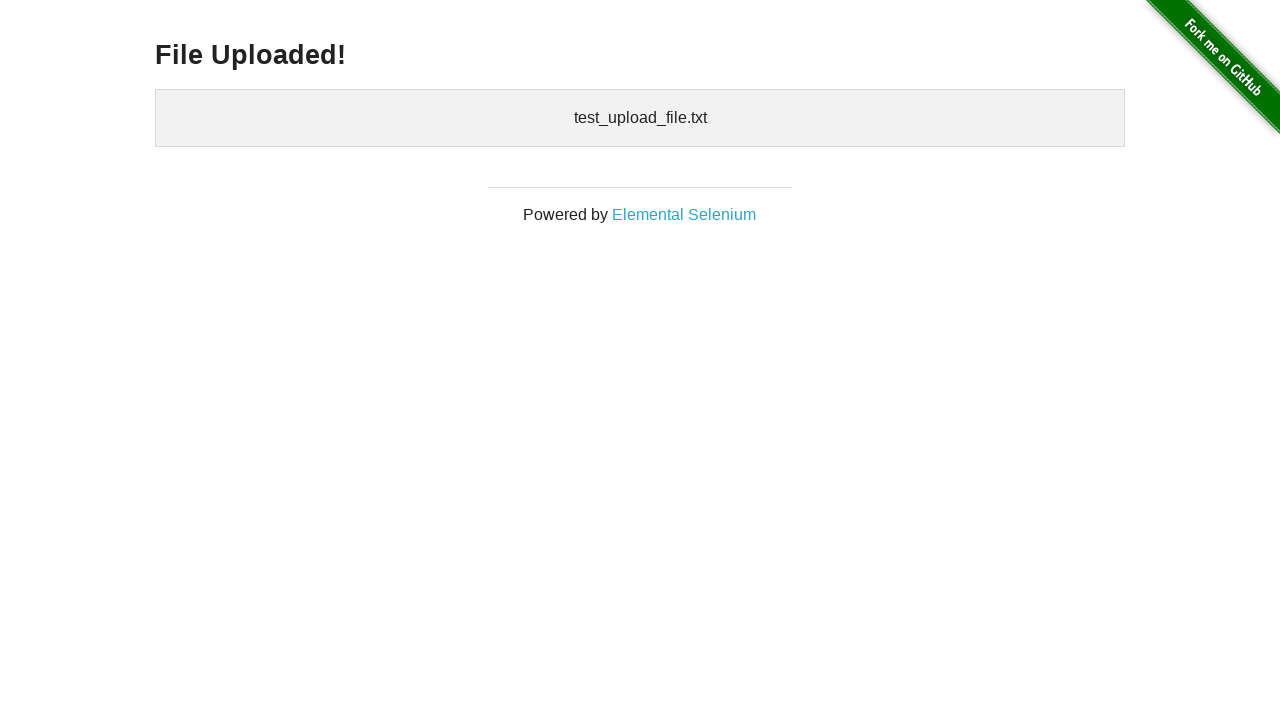

Removed temporary directory
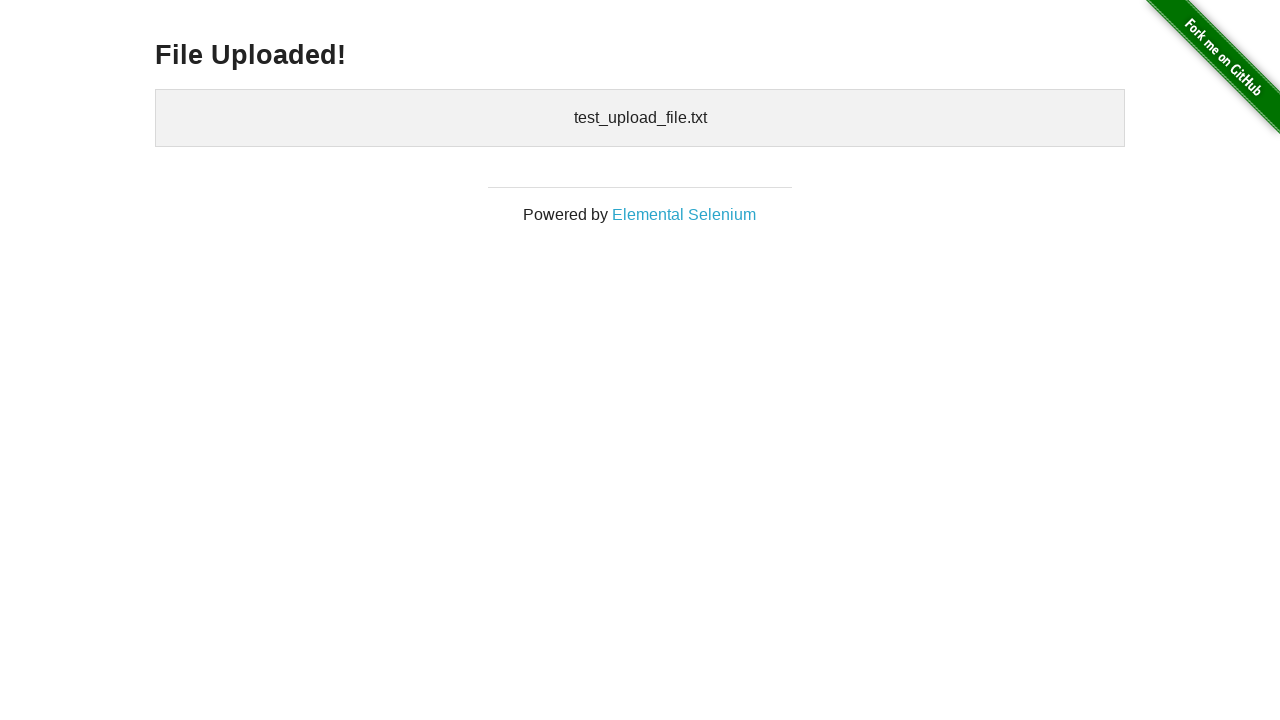

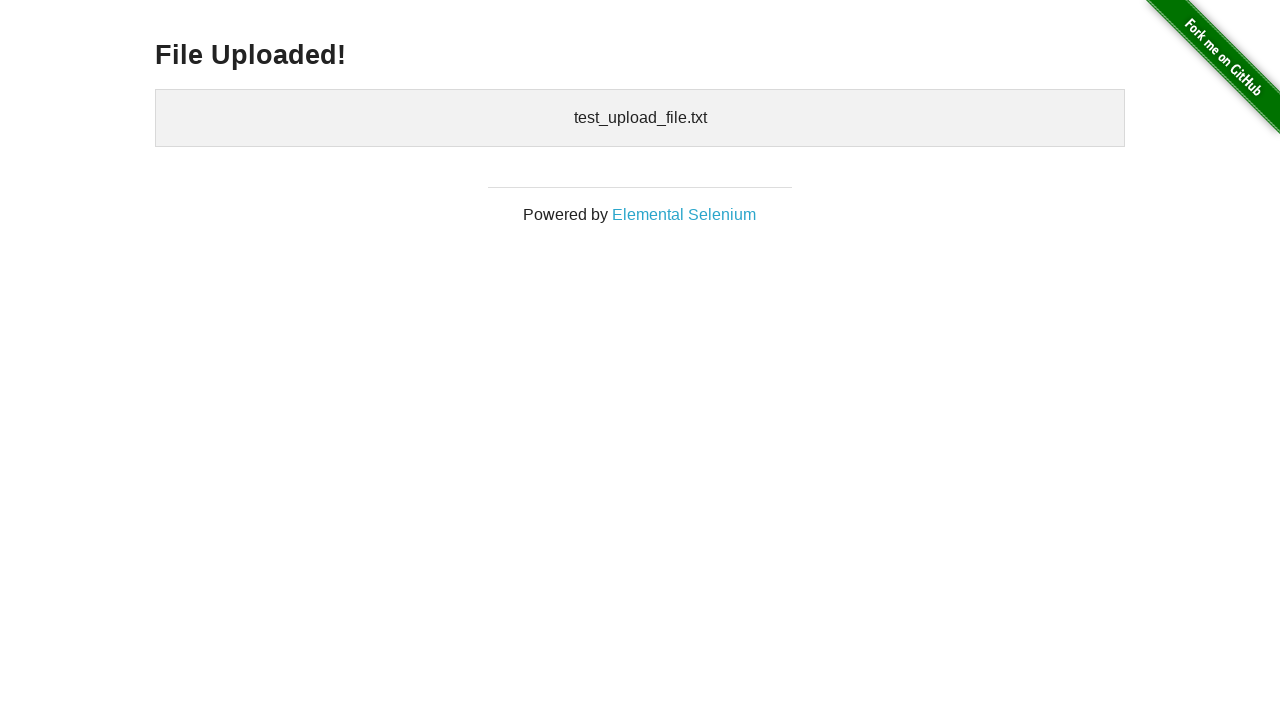